Tests dropdown selection functionality on OrangeHRM trial signup page by selecting country values using different methods

Starting URL: https://www.orangehrm.com/orangehrm-30-day-trial/

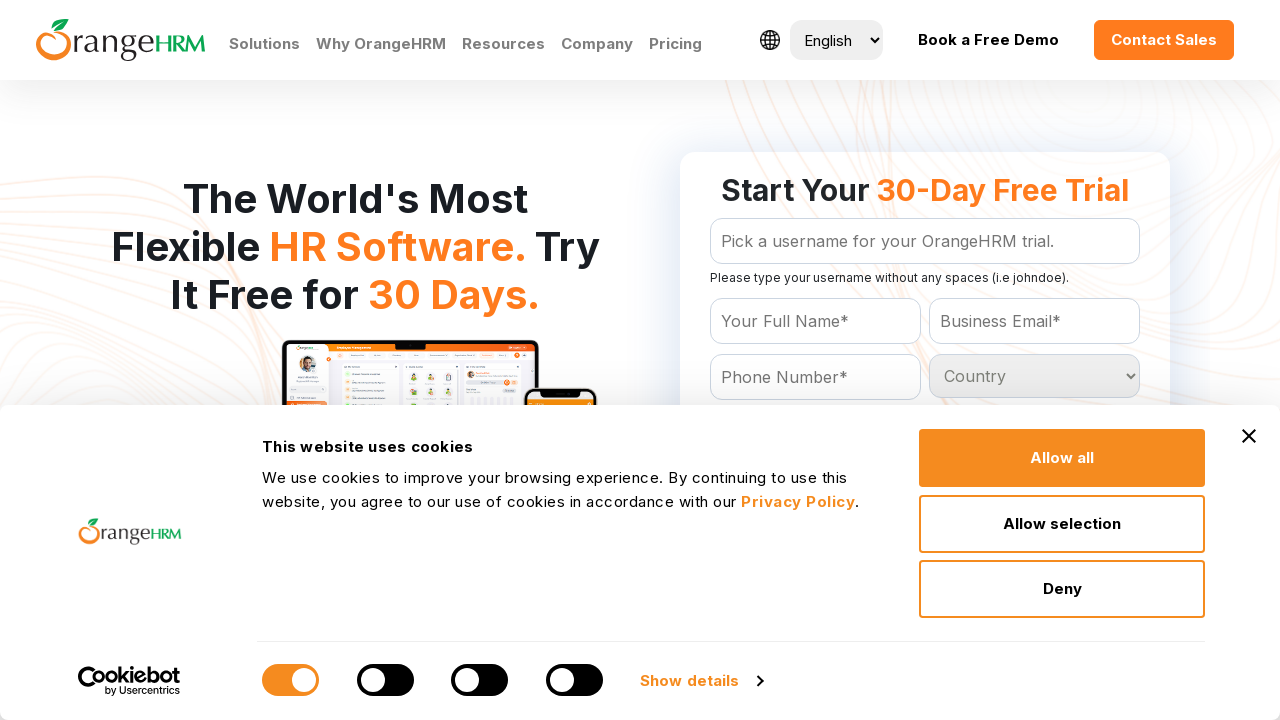

Waited 4 seconds for page to load
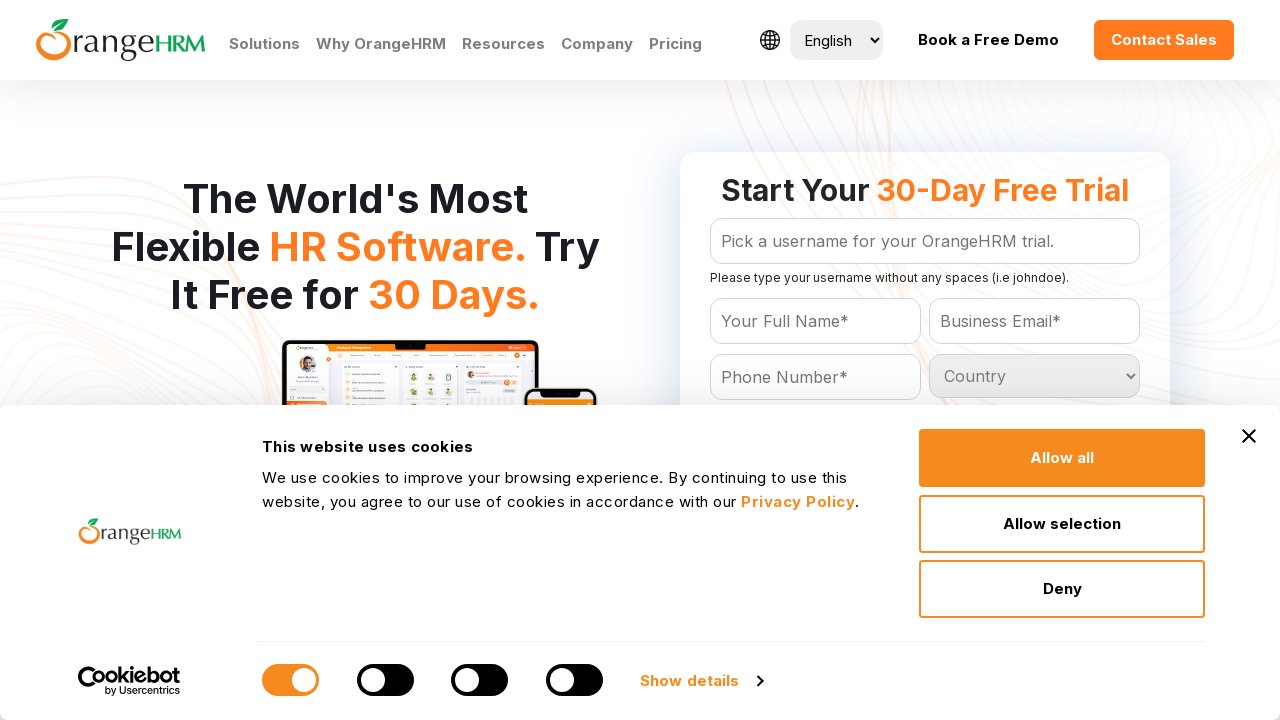

Located country dropdown element
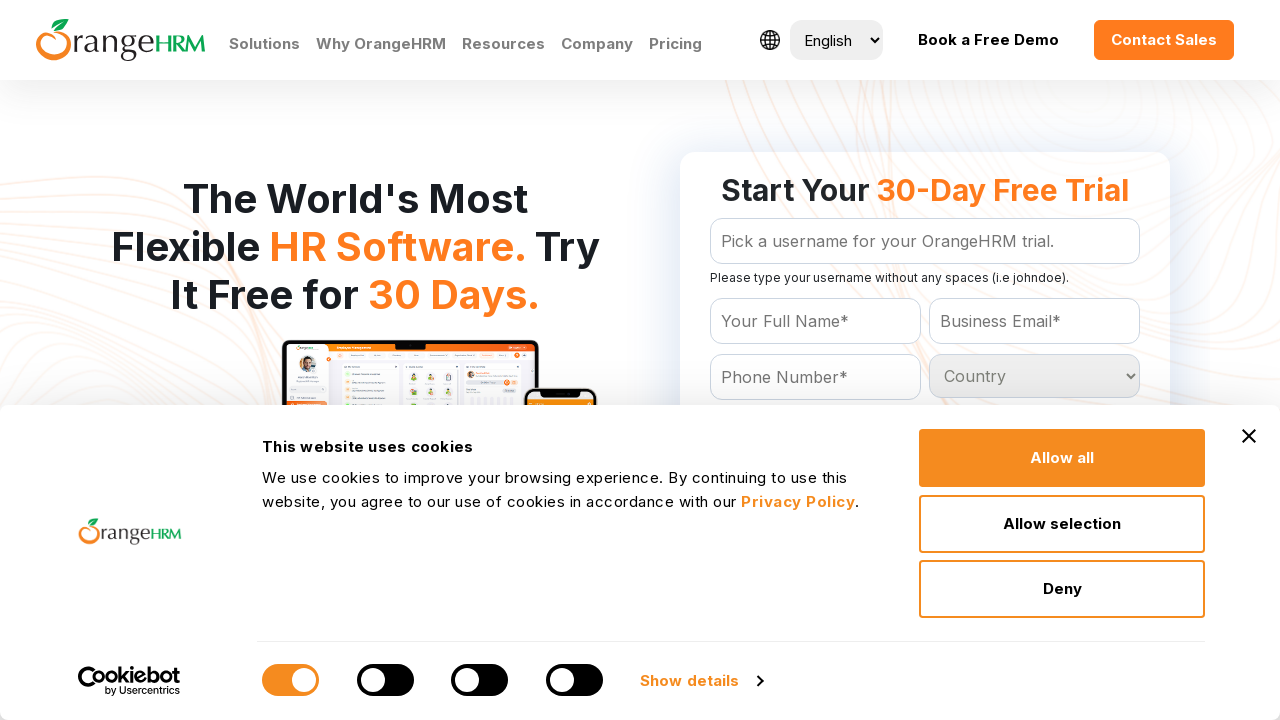

Selected 5th country option from dropdown by index on #Form_getForm_Country
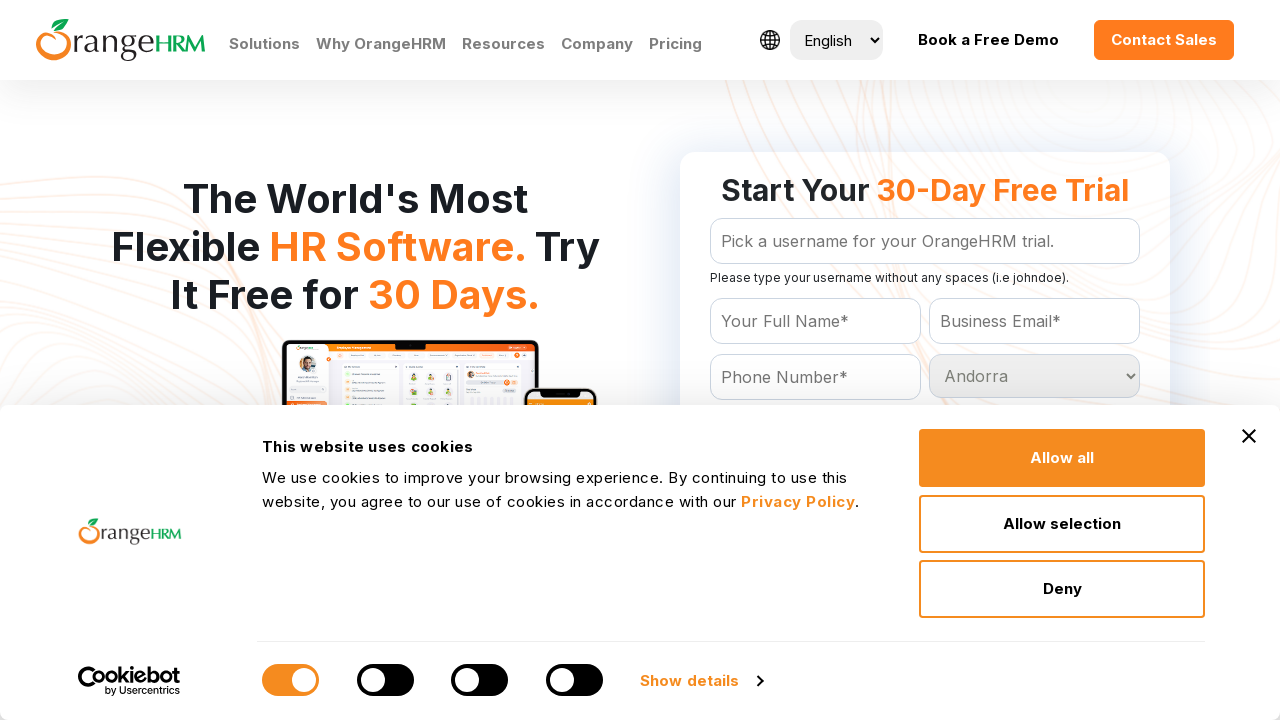

Selected 'Brazil' from country dropdown by visible text on #Form_getForm_Country
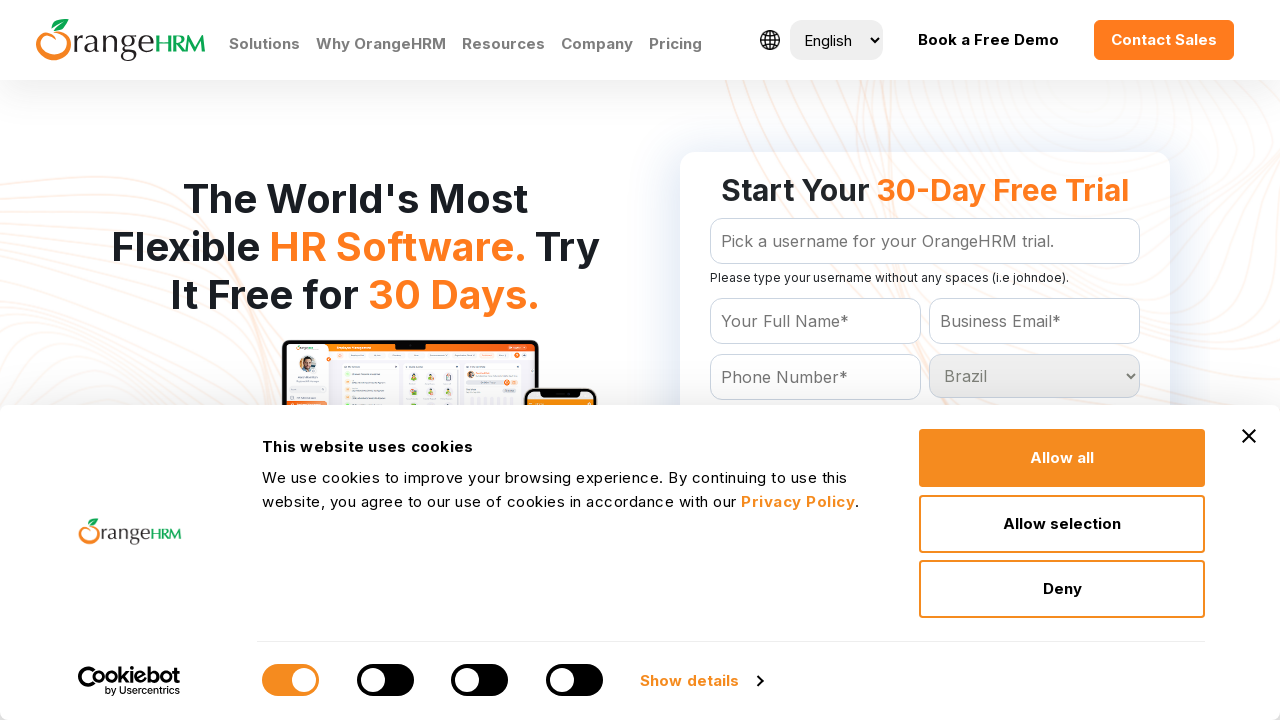

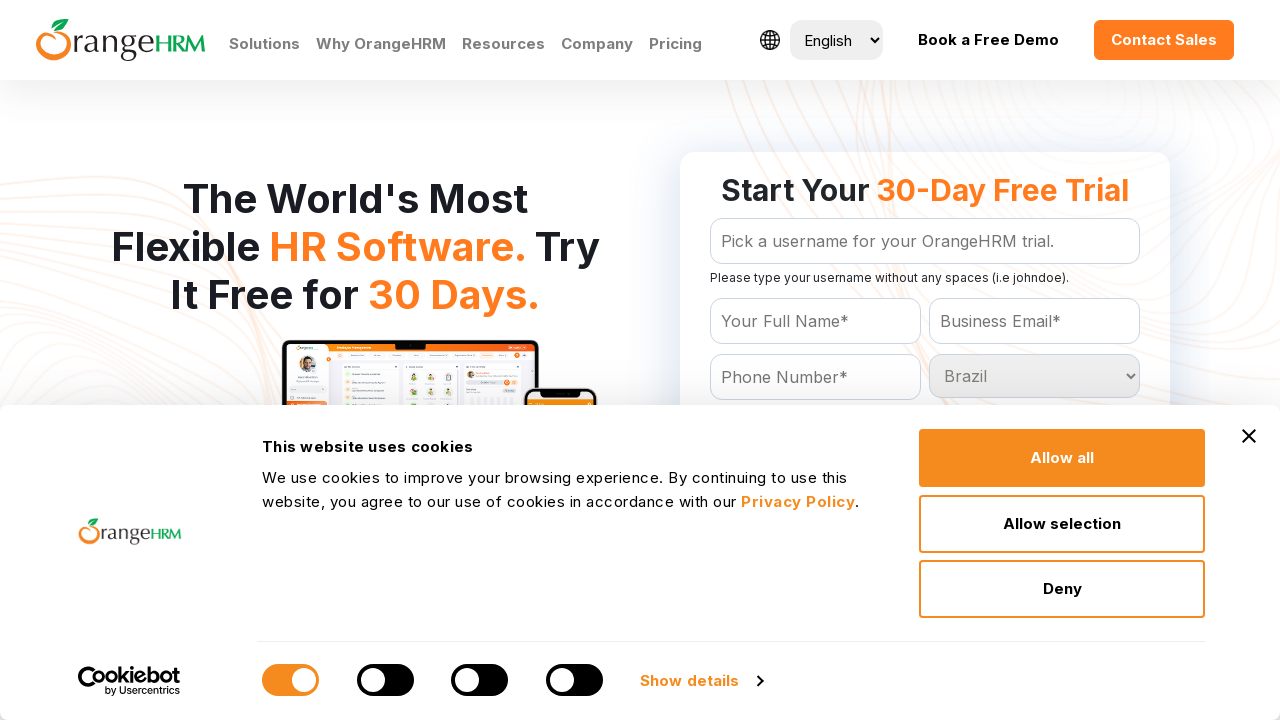